Navigates to the e-commerce homepage and clicks on the first product in the slider to view product details

Starting URL: https://ecommerce-playground.lambdatest.io

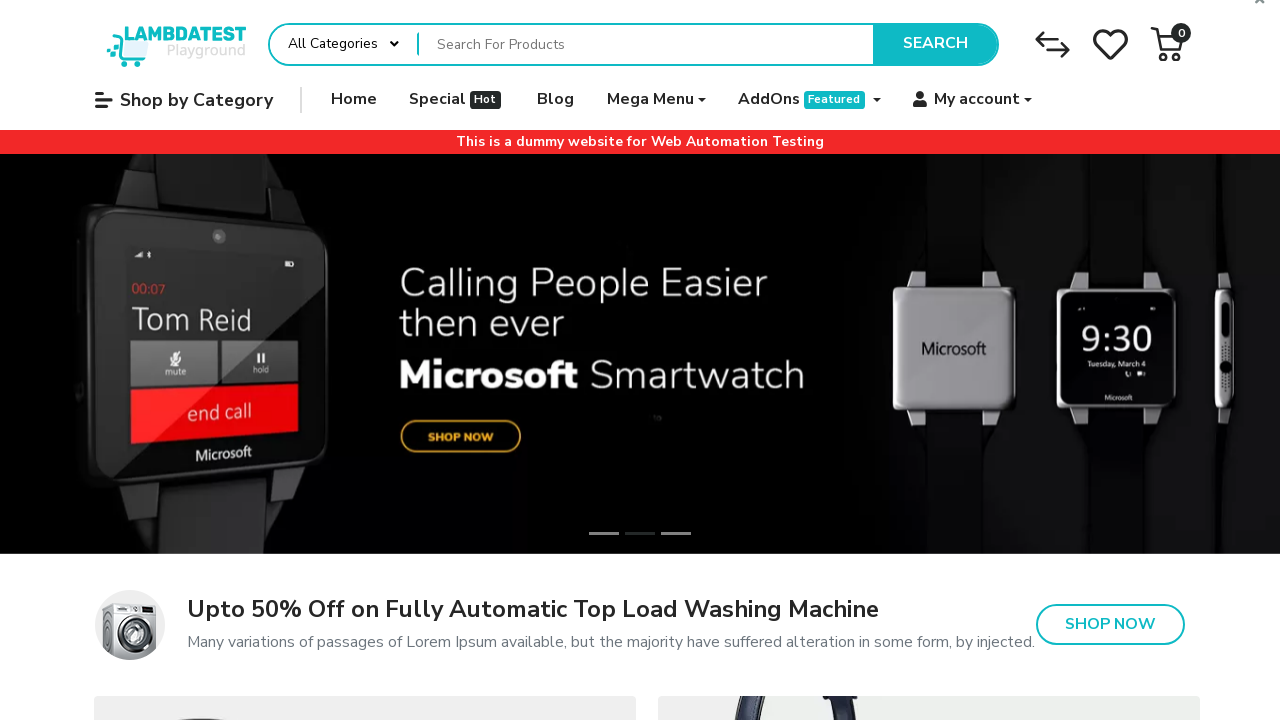

Product slider became visible
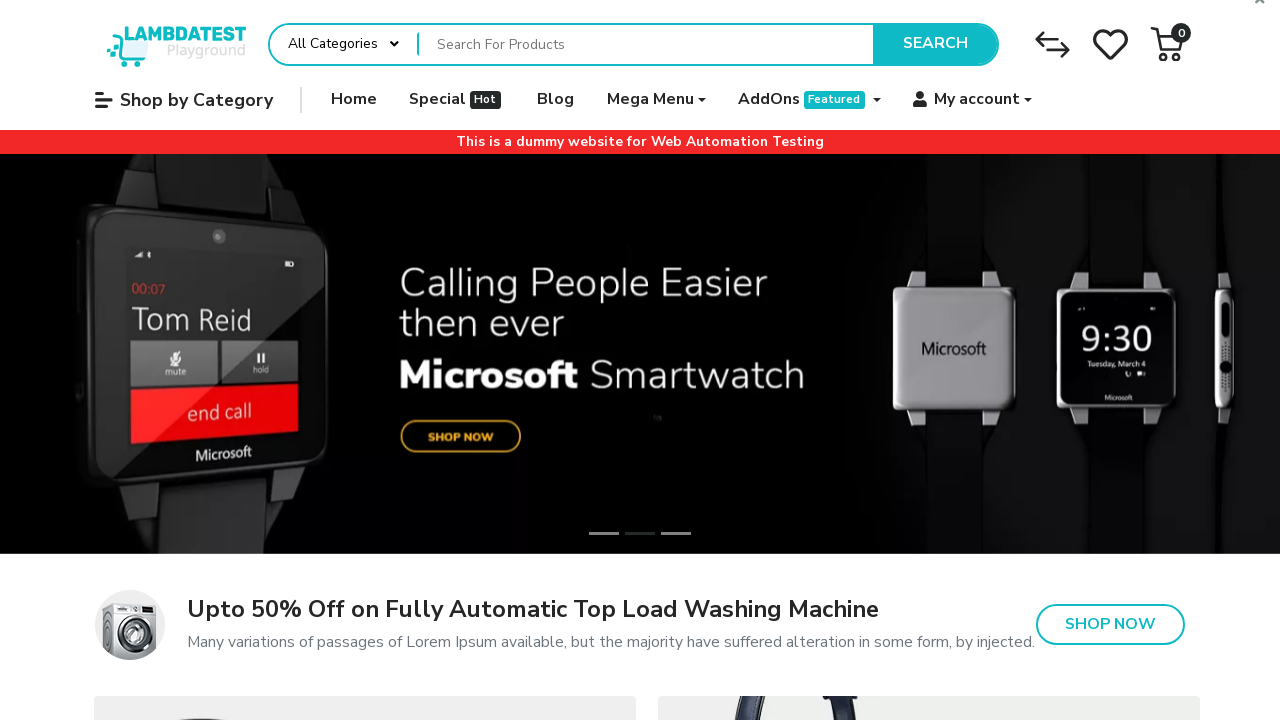

Clicked on the first product in the slider at (220, 360) on div.swiper-slide[aria-label="1 / 10"]
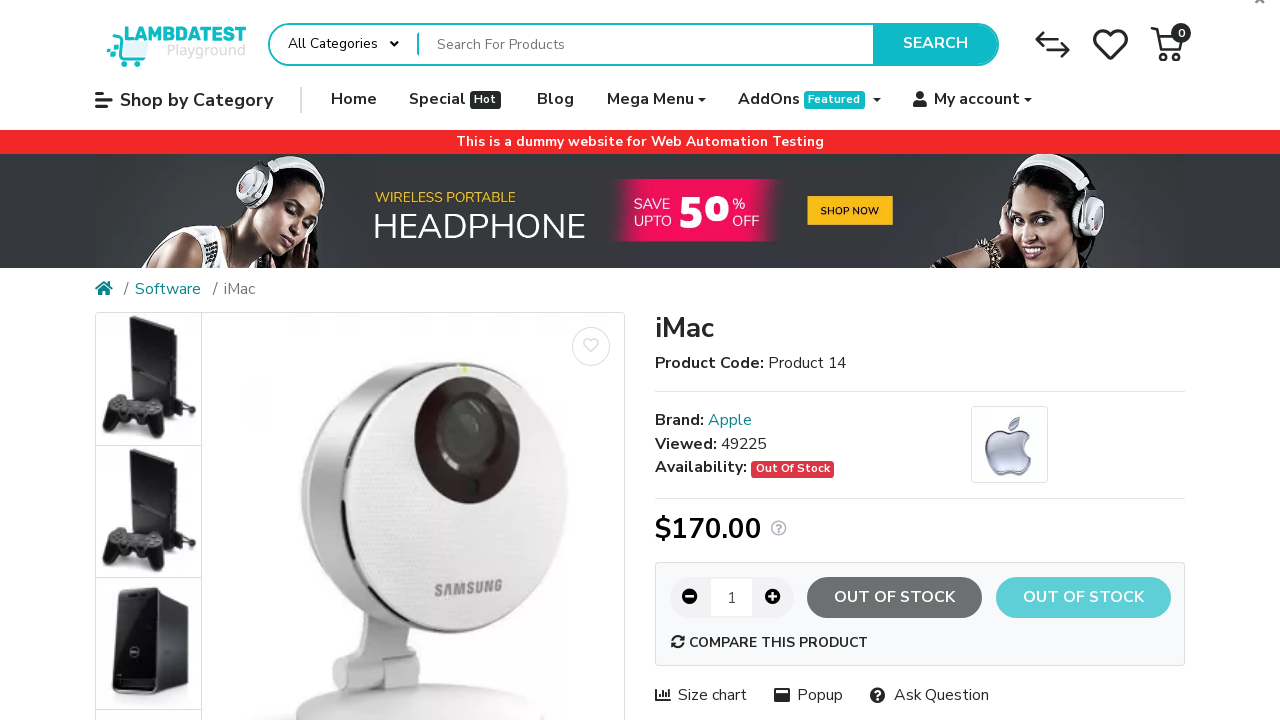

Product details page loaded successfully
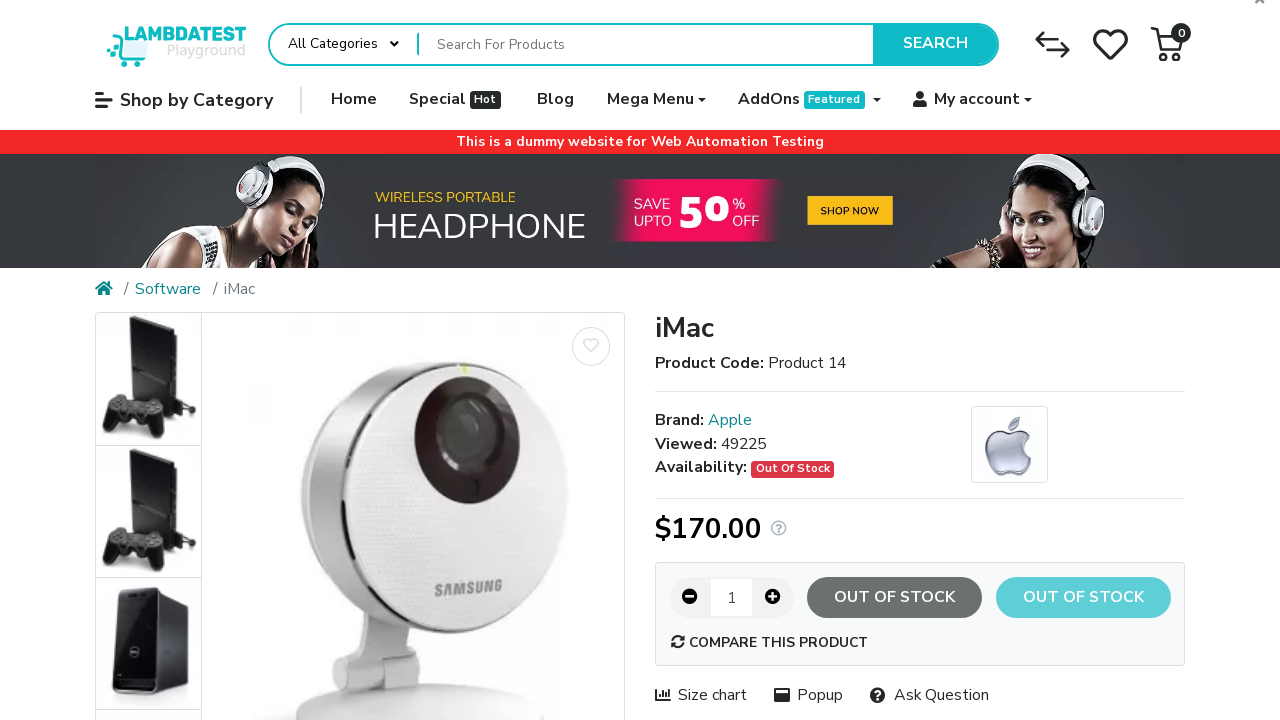

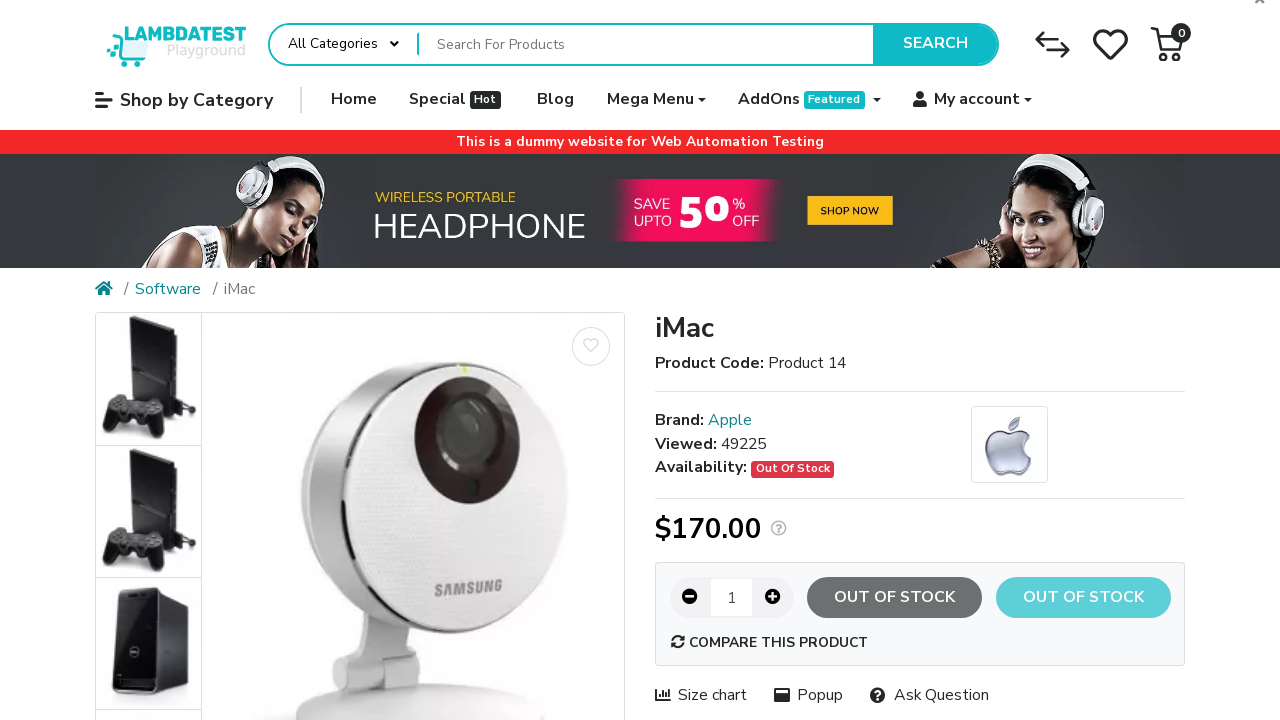